Tests browser window positioning and resizing by setting specific window dimensions and verifying they are applied correctly

Starting URL: https://www.geeksforgeeks.org/

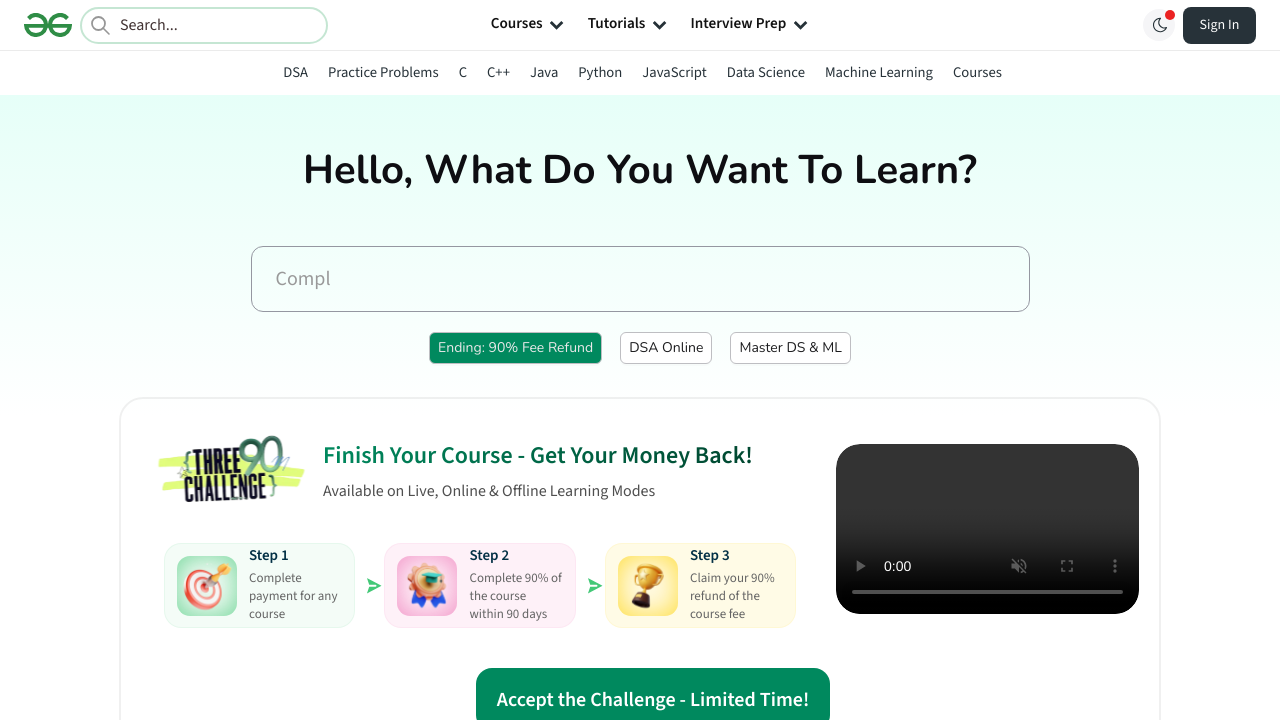

Set viewport size to 1024x700 pixels
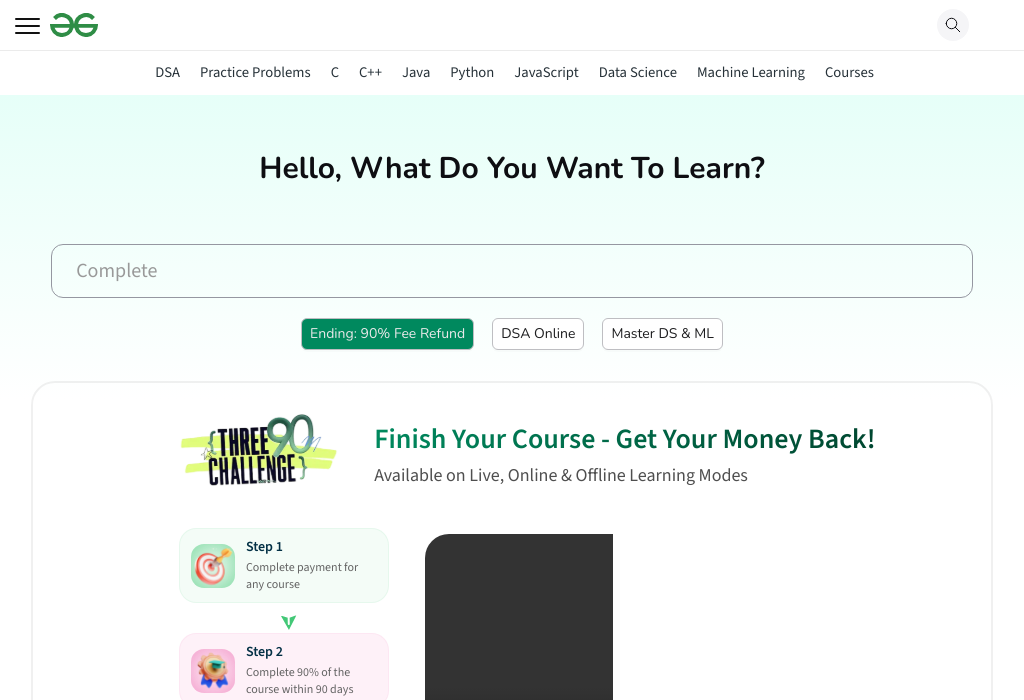

Retrieved current viewport size
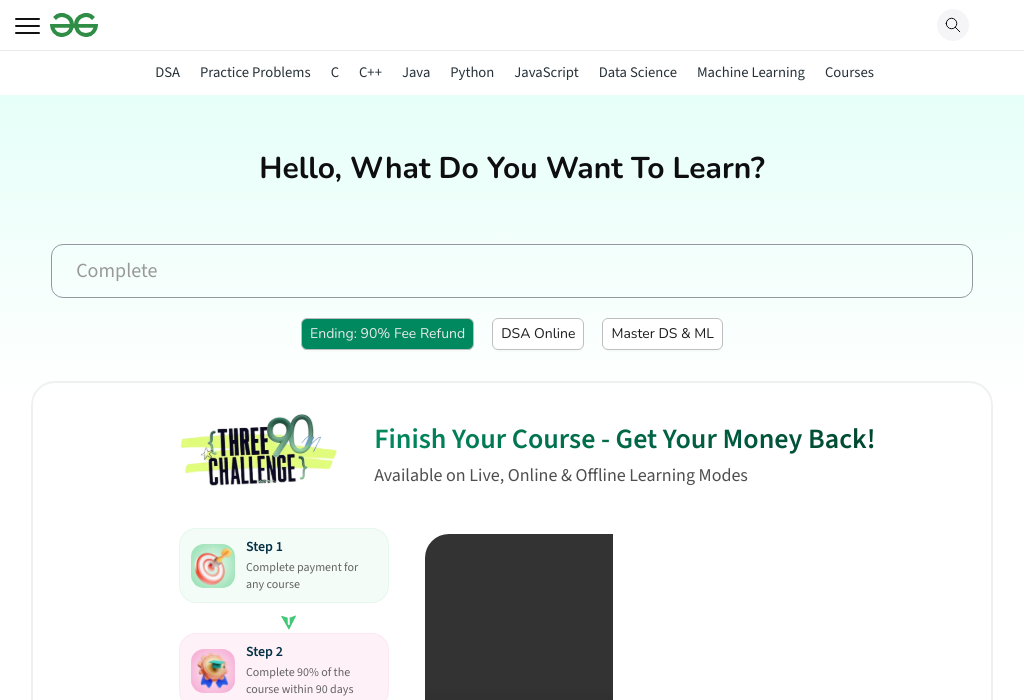

Verified viewport width is 1024 pixels
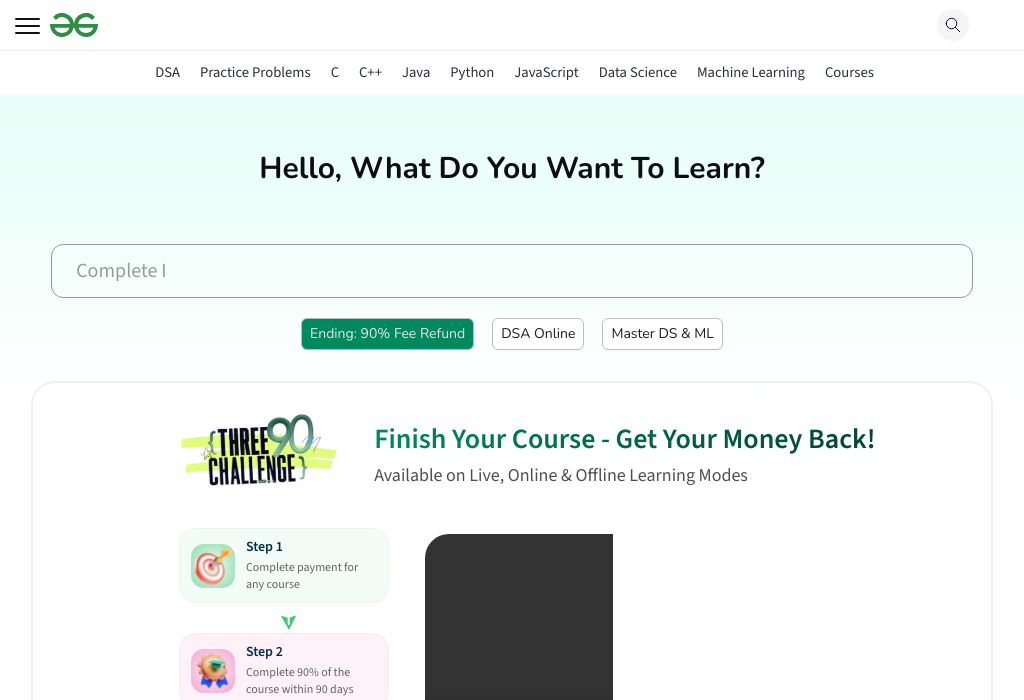

Verified viewport height is 700 pixels
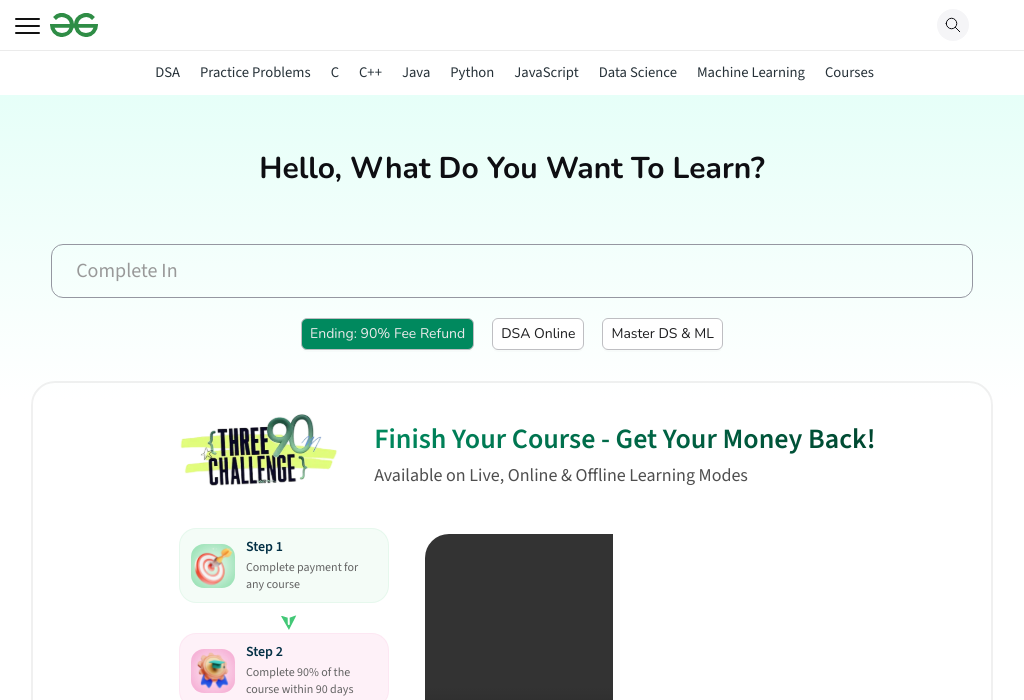

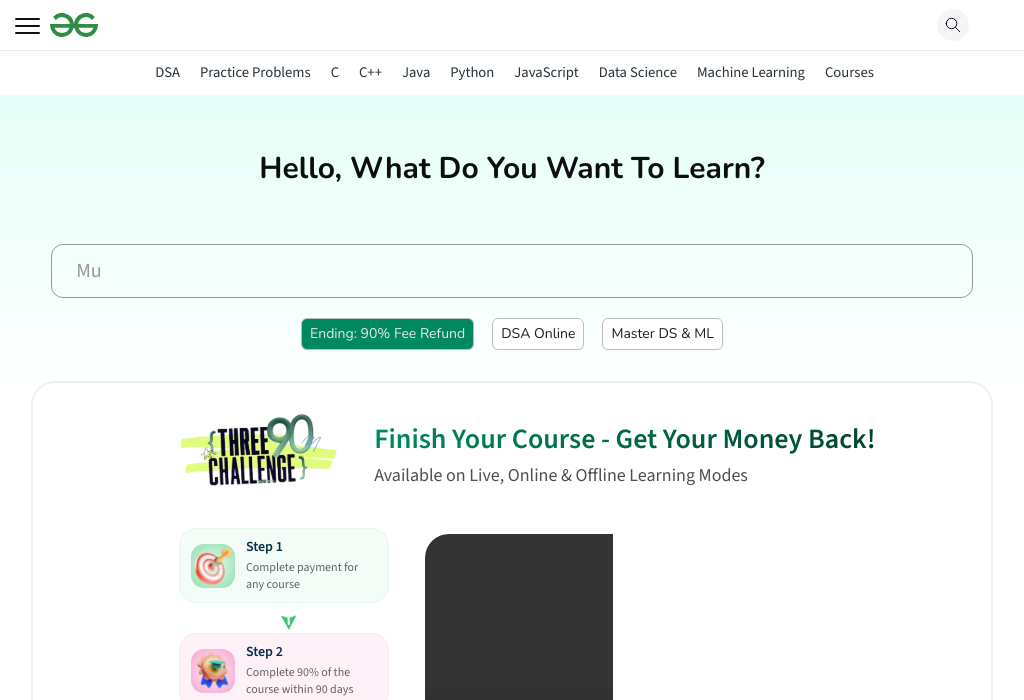